Navigates to Mercury Travels website and verifies that dropdown elements (select tags) are present on the page

Starting URL: https://www.mercurytravels.co.in/

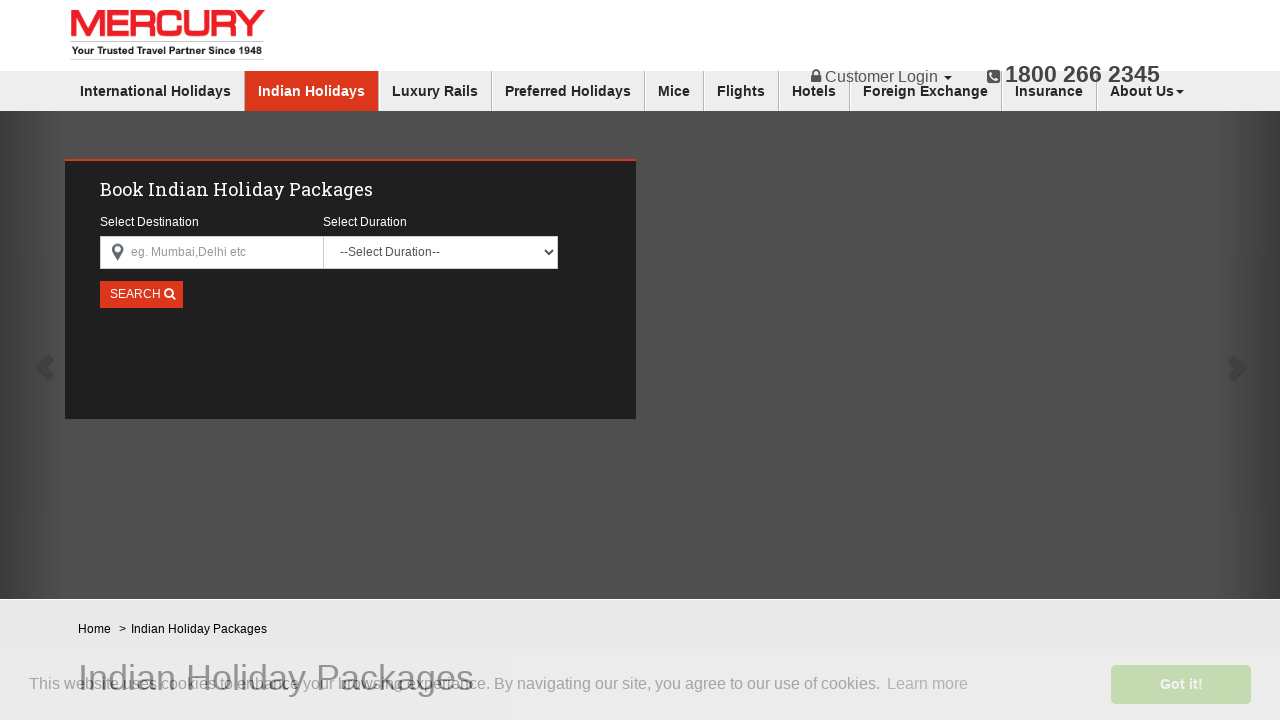

Waited for page to load (DOM content loaded)
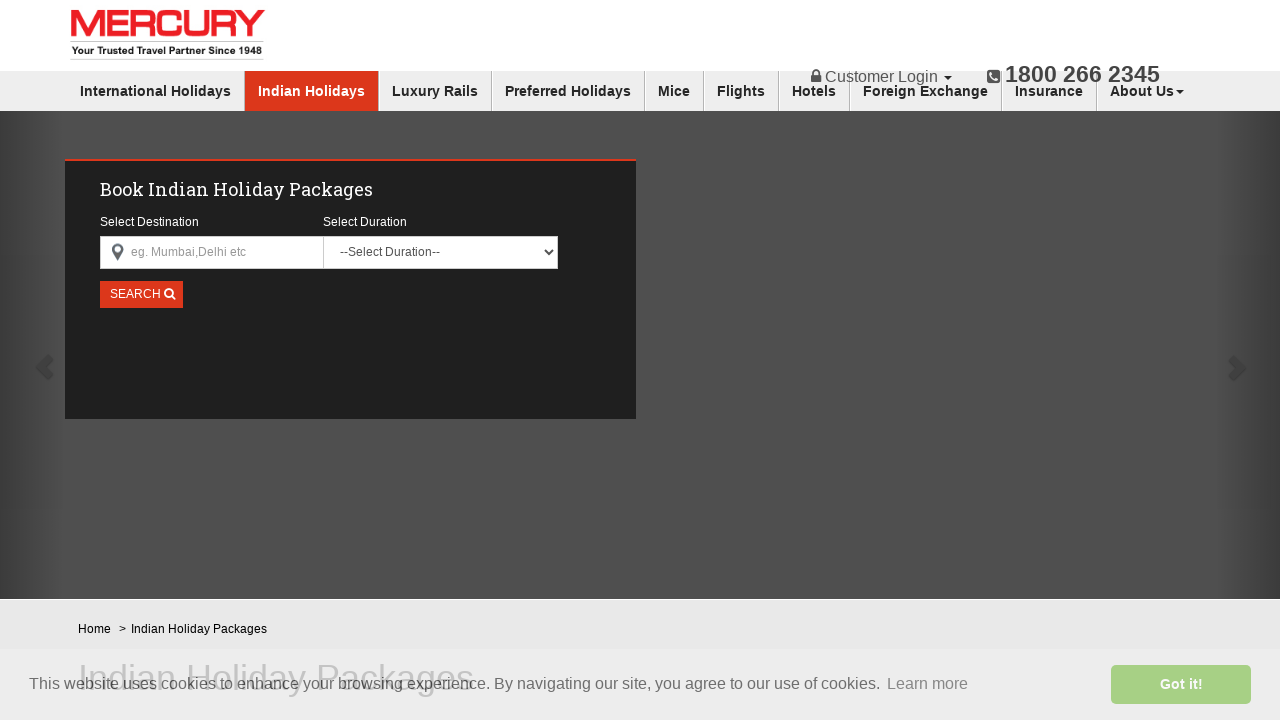

Found all dropdown (select) elements on the page
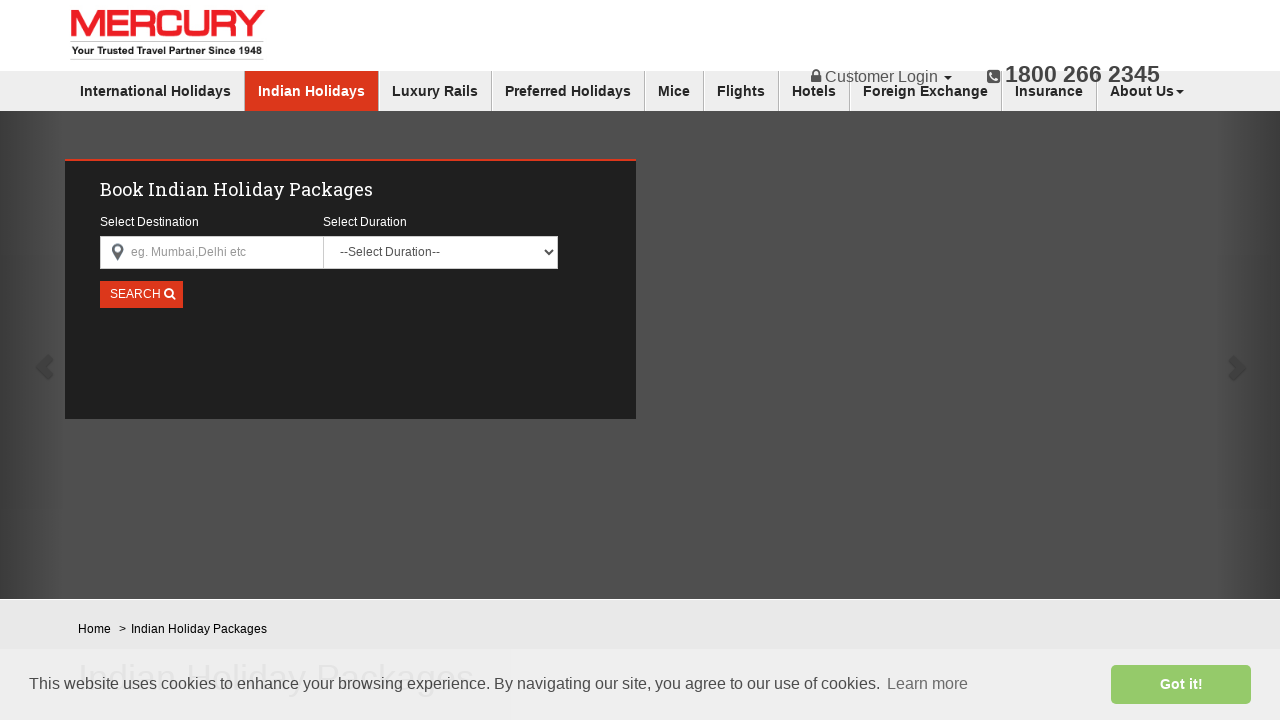

Verified that dropdown elements are present on Mercury Travels website
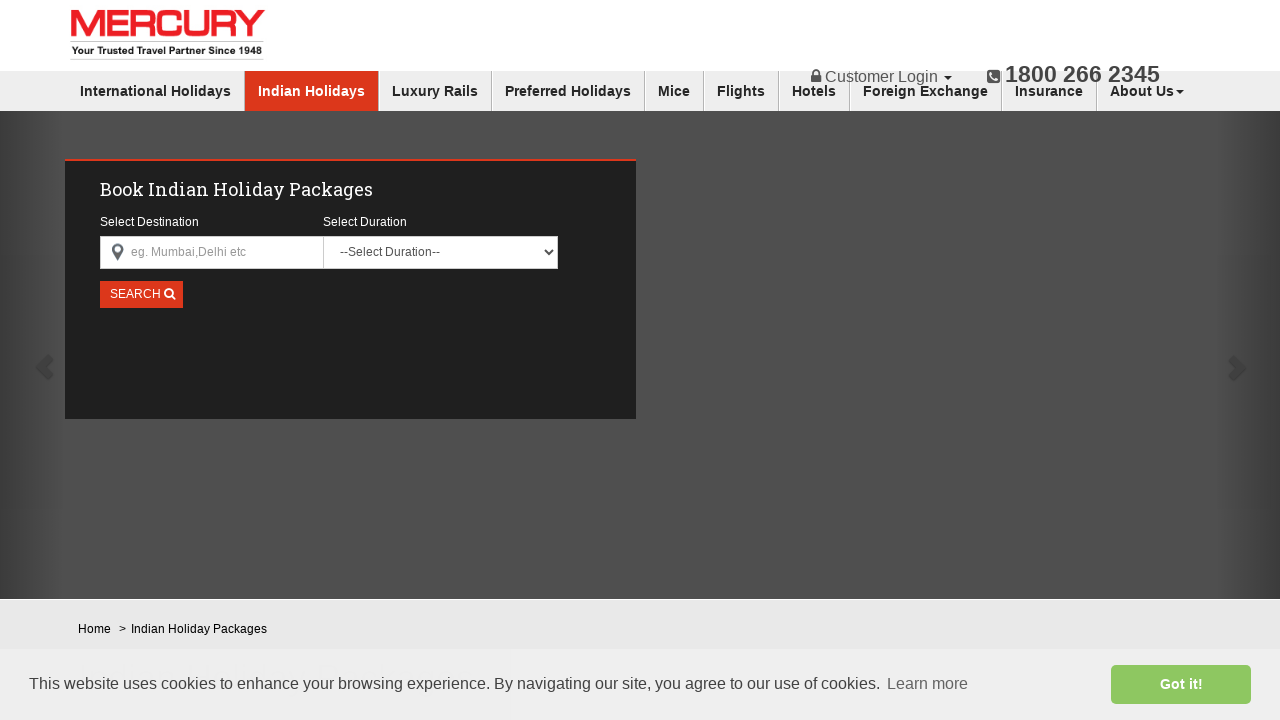

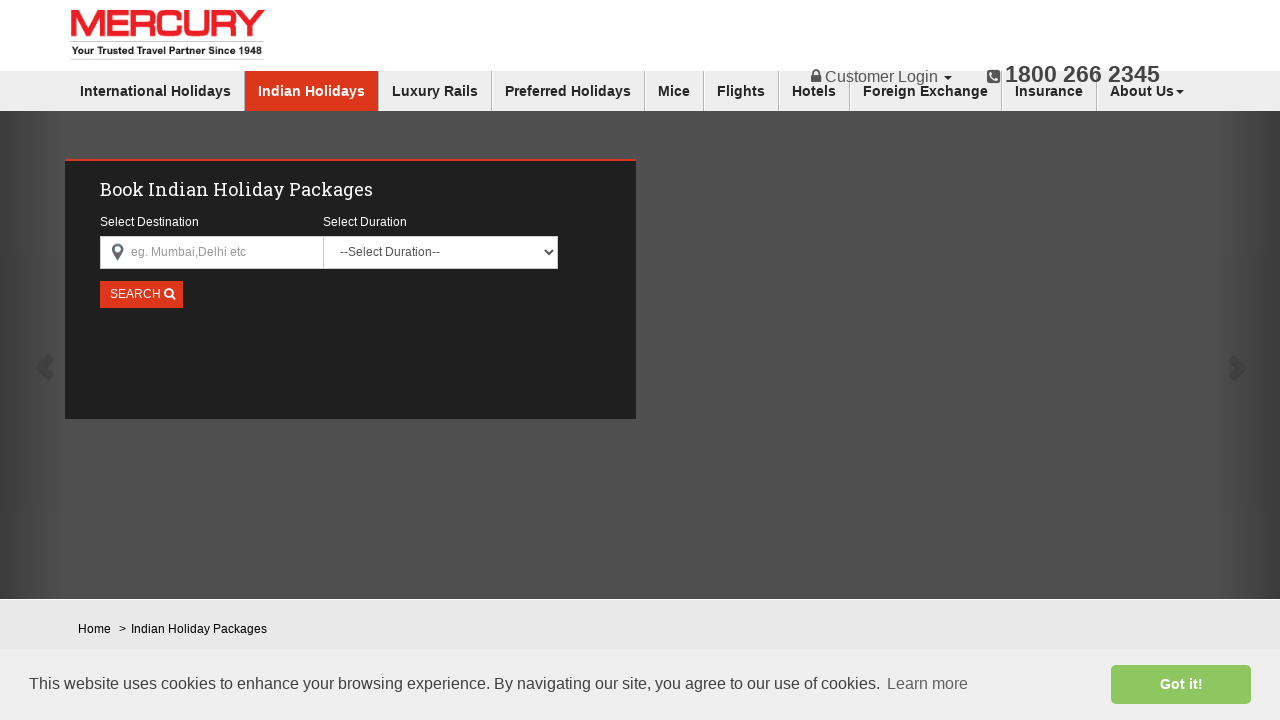